Clicks a timer button and waits for WebDriver text to appear using FluentWait with custom condition

Starting URL: http://seleniumpractise.blogspot.com/2016/08/how-to-use-explicit-wait-in-selenium.html

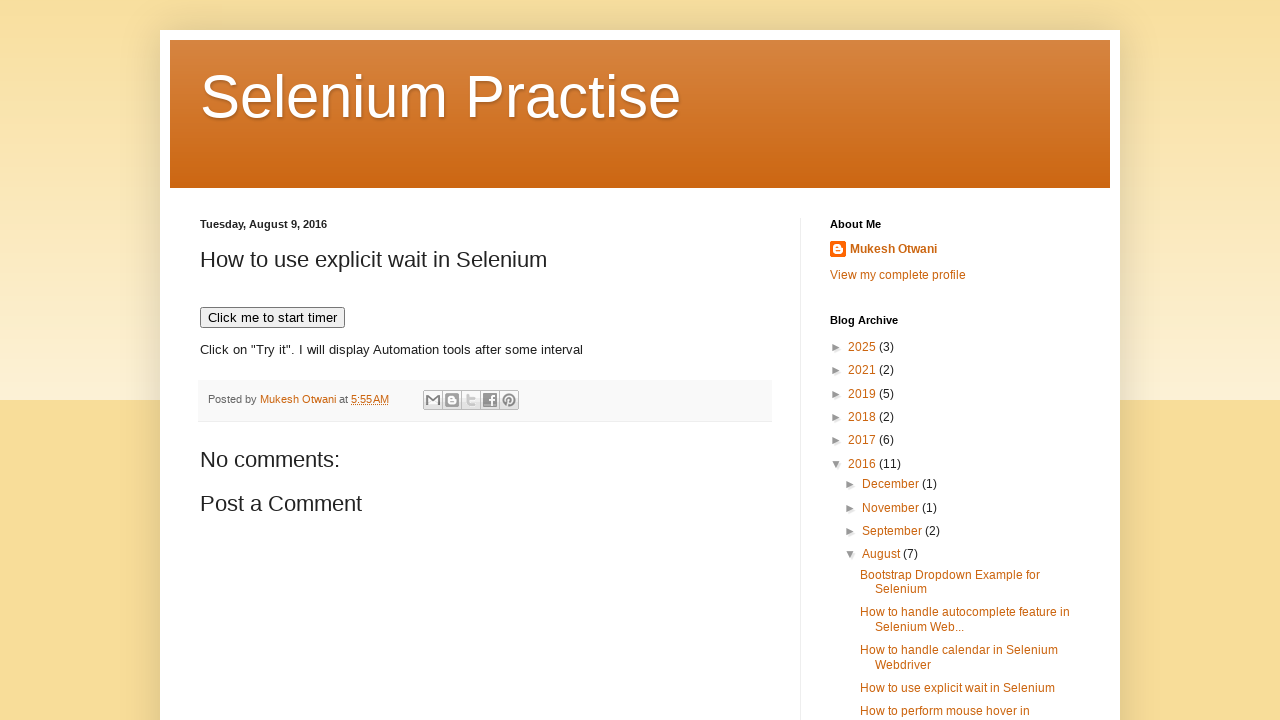

Clicked timer button to start the timer at (272, 318) on xpath=//button[text()='Click me to start timer']
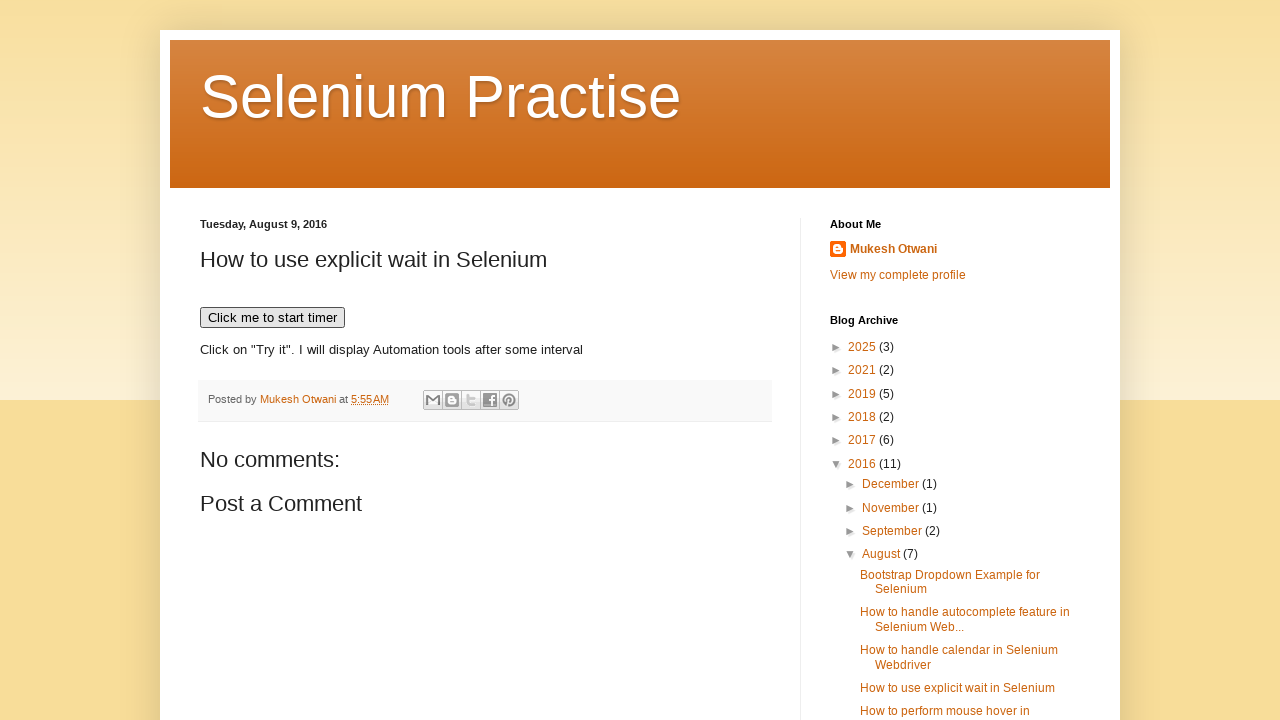

WebDriver text appeared in demo element after waiting
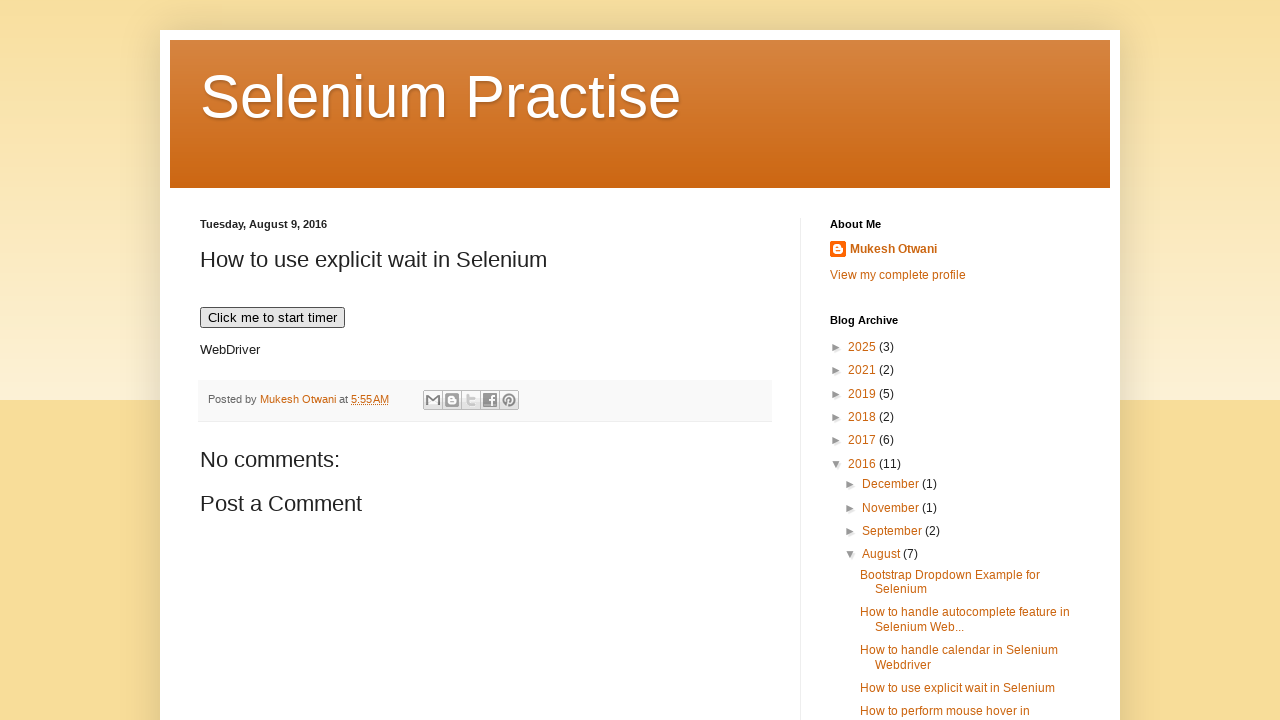

Verified that demo element is visible
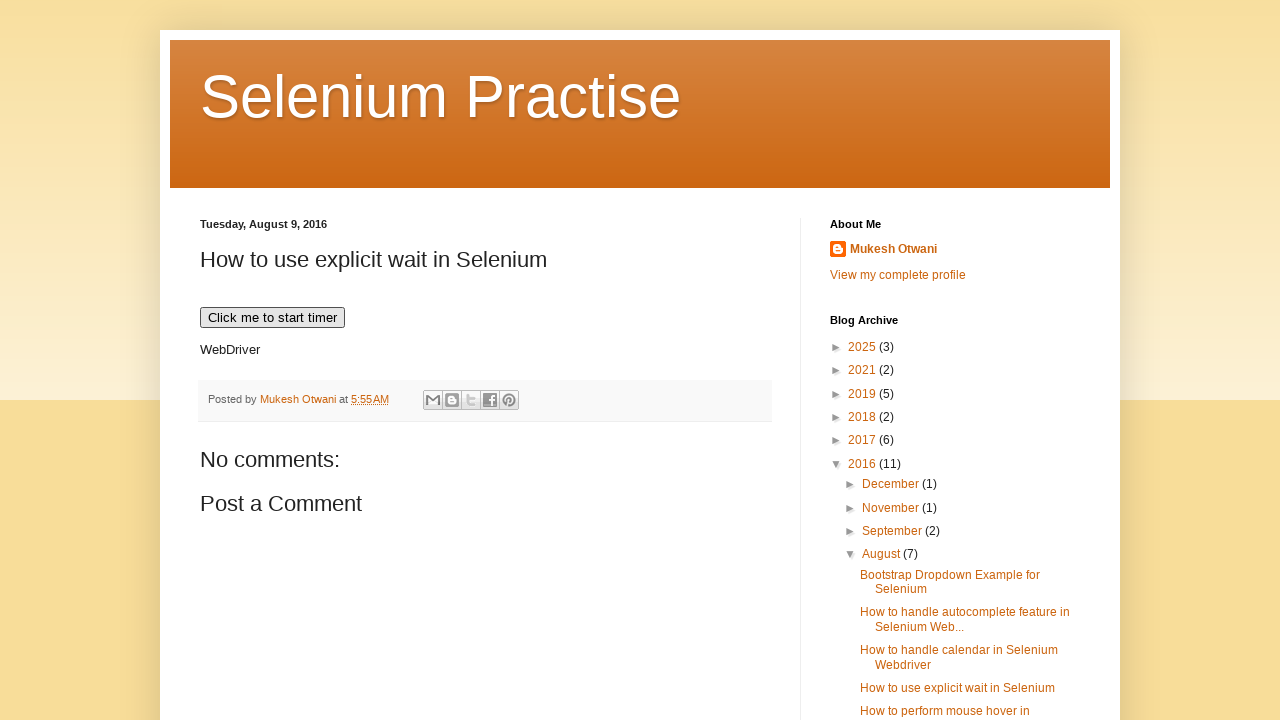

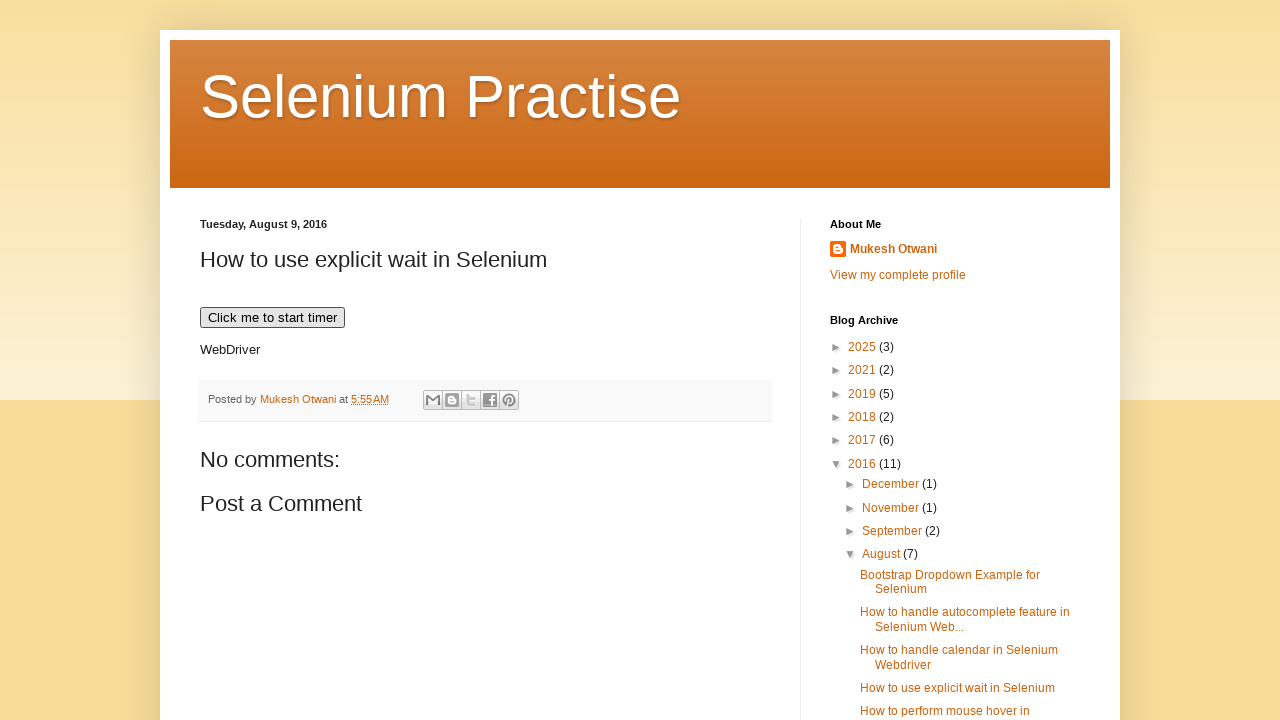